Tests staying on the current page by clicking a button and dismissing the alert, then verifying the confirmation text

Starting URL: https://kristinek.github.io/site/examples/alerts_popups

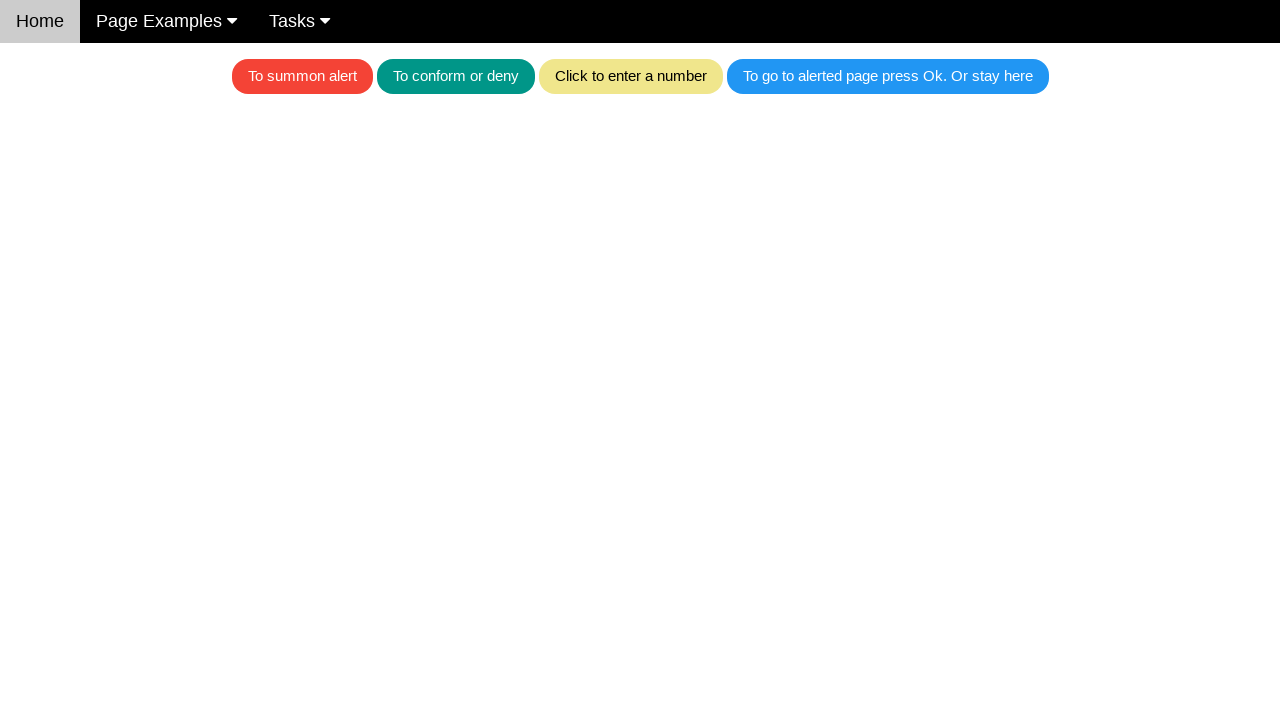

Set up dialog handler to dismiss alerts
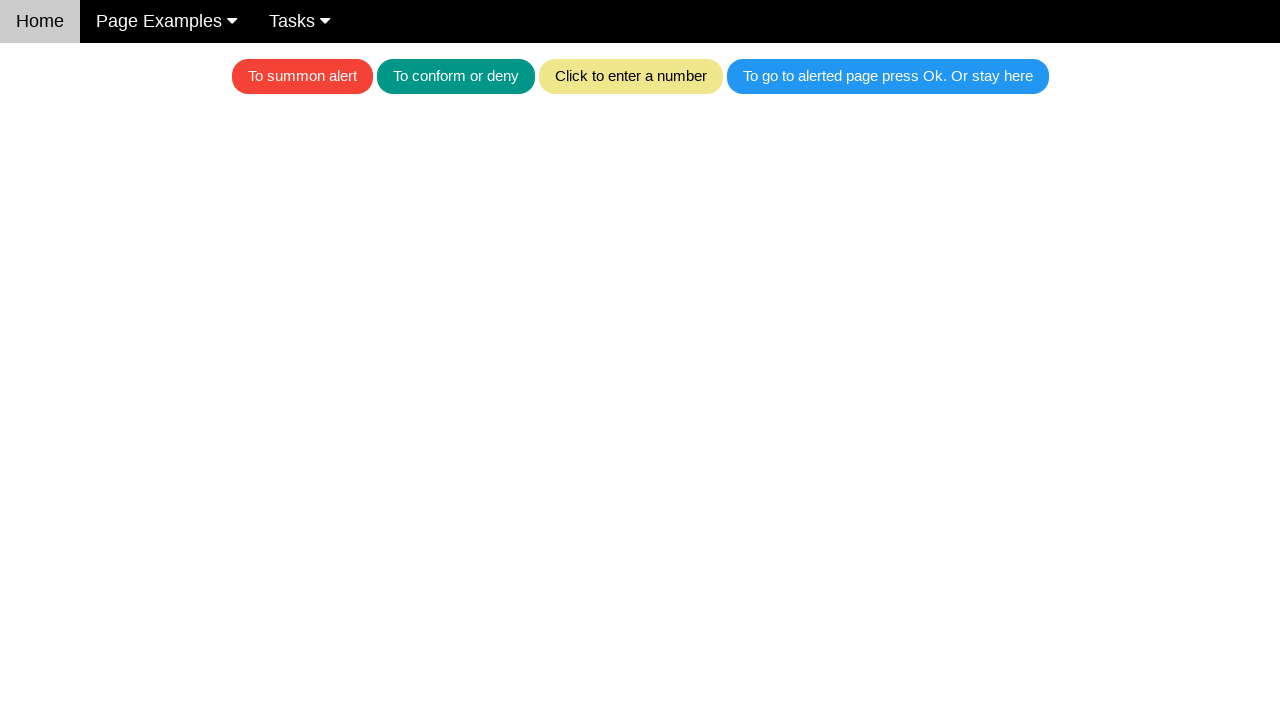

Clicked the blue button to trigger alert at (888, 76) on .w3-blue
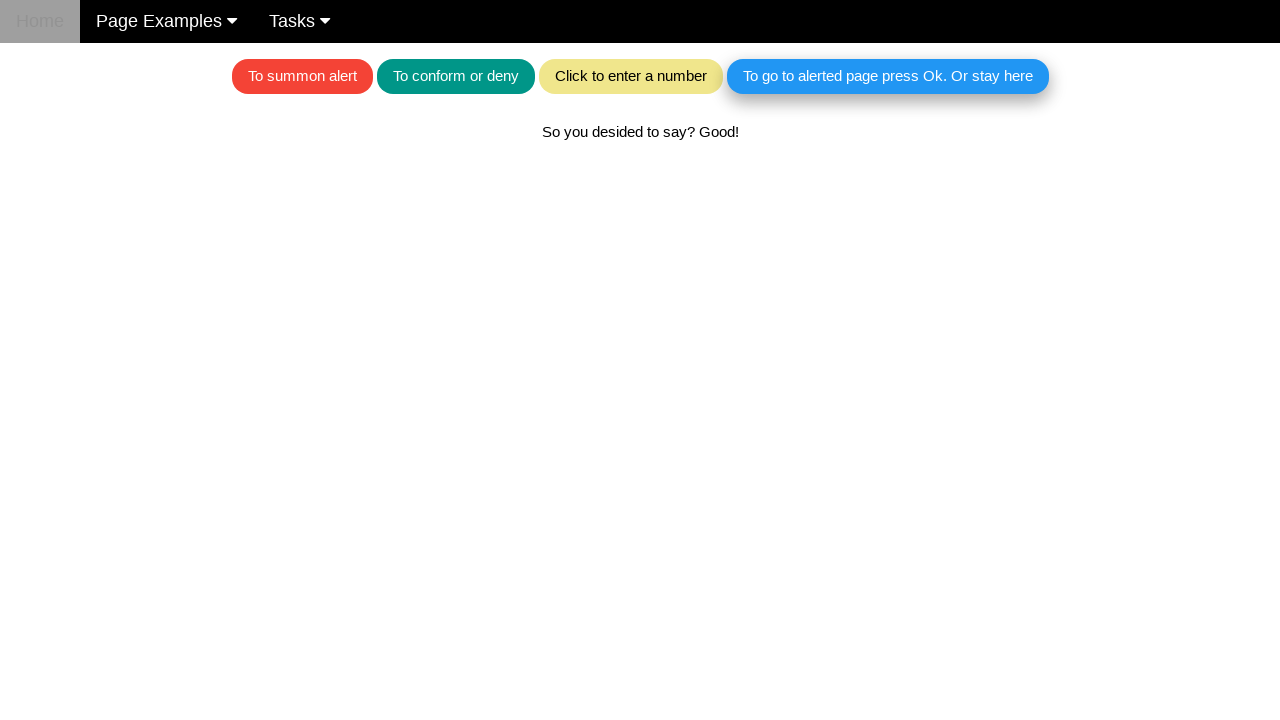

Verified confirmation text appeared after dismissing alert
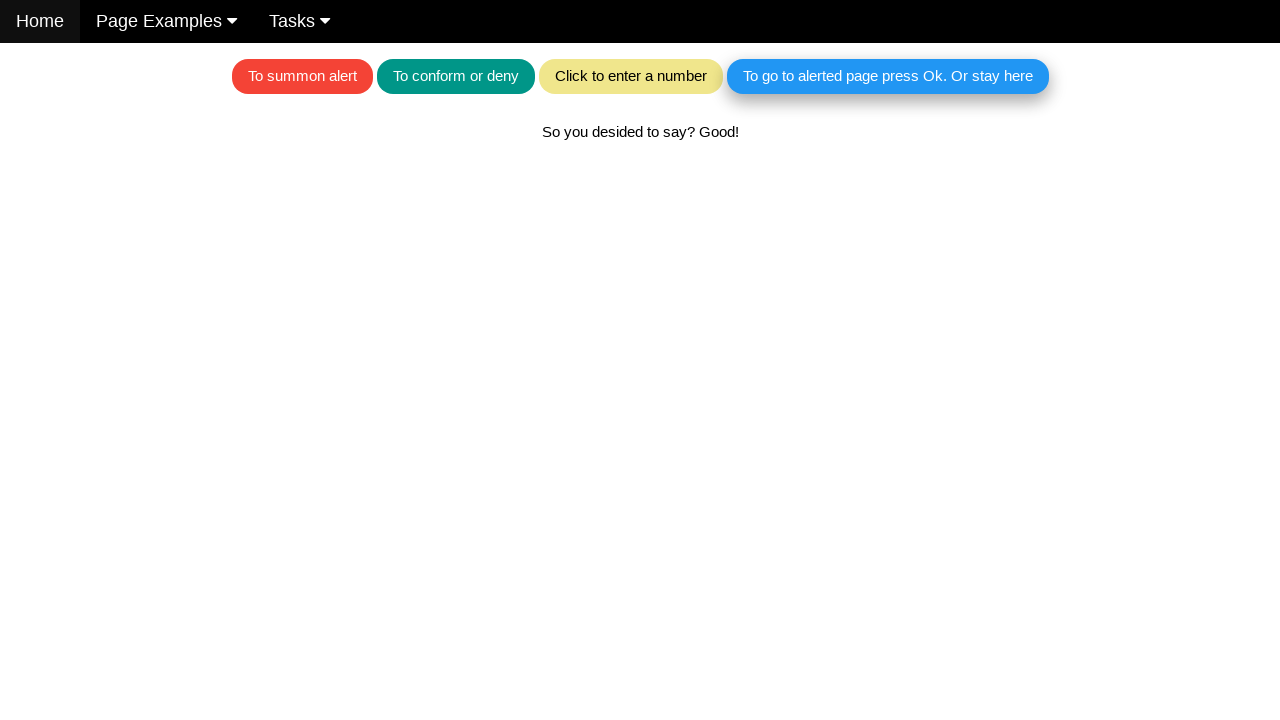

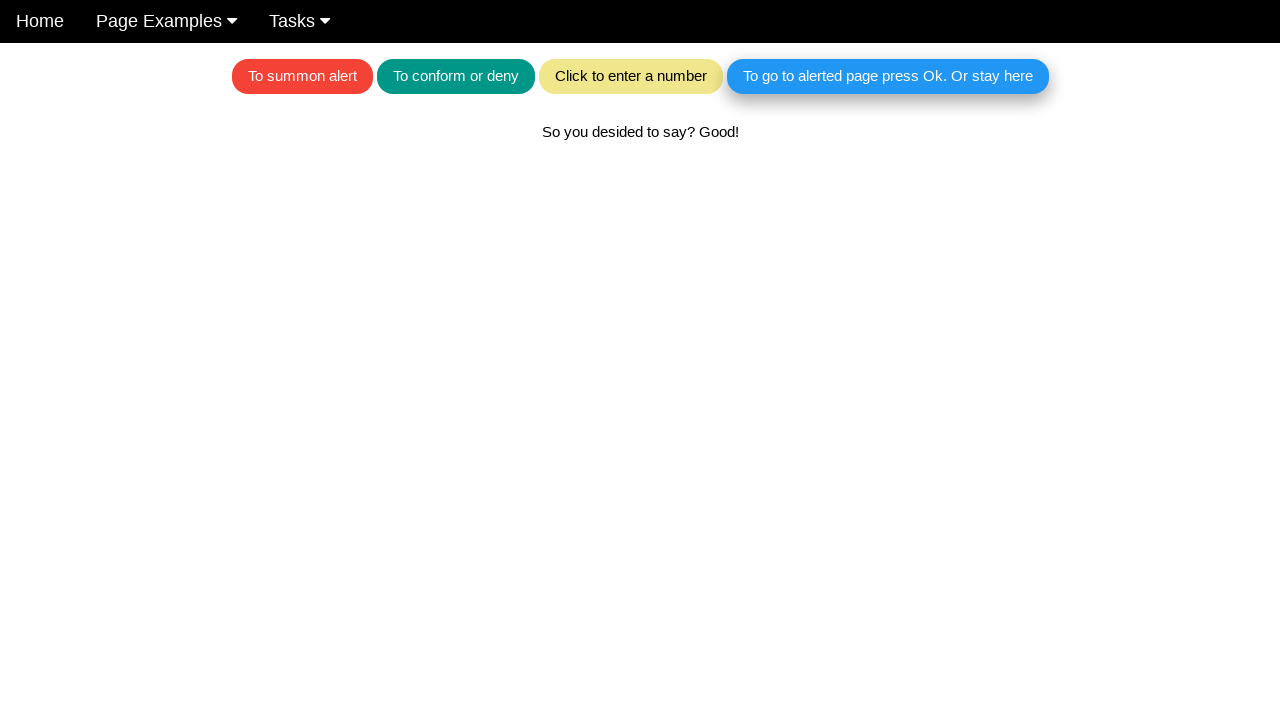